Clicks a link that opens a new browser window

Starting URL: https://the-internet.herokuapp.com/windows

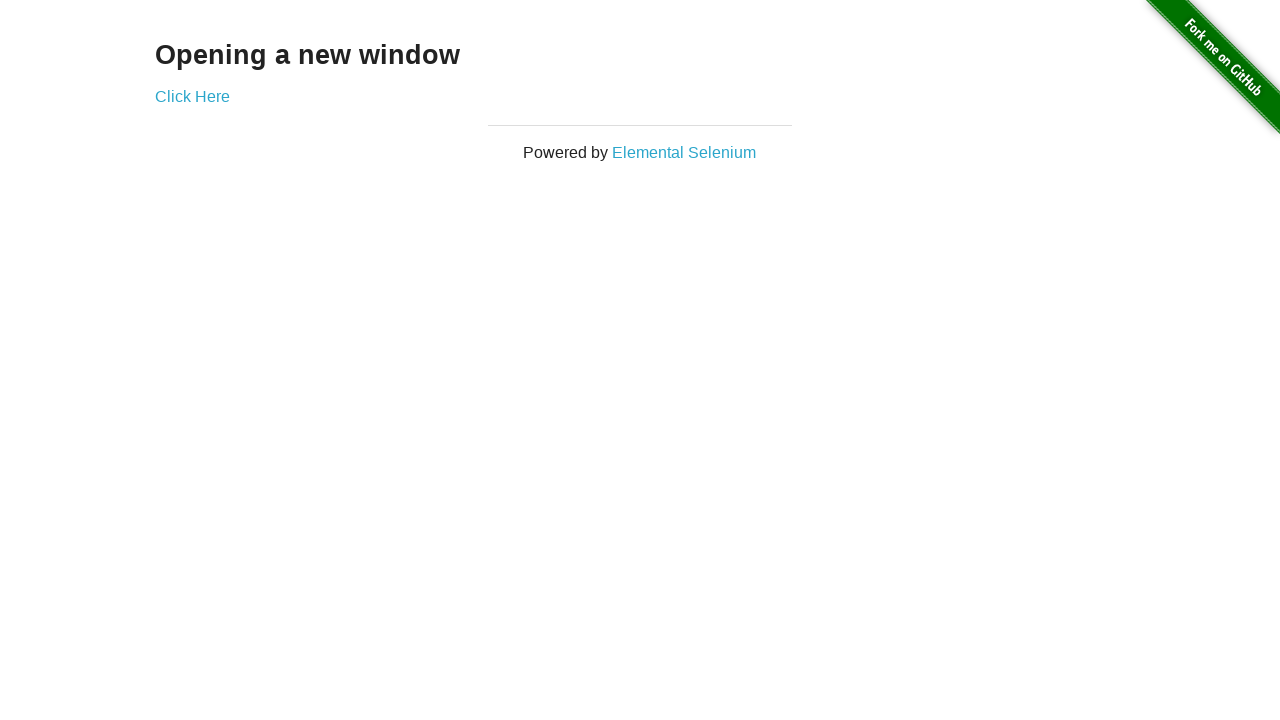

Navigated to the windows test page
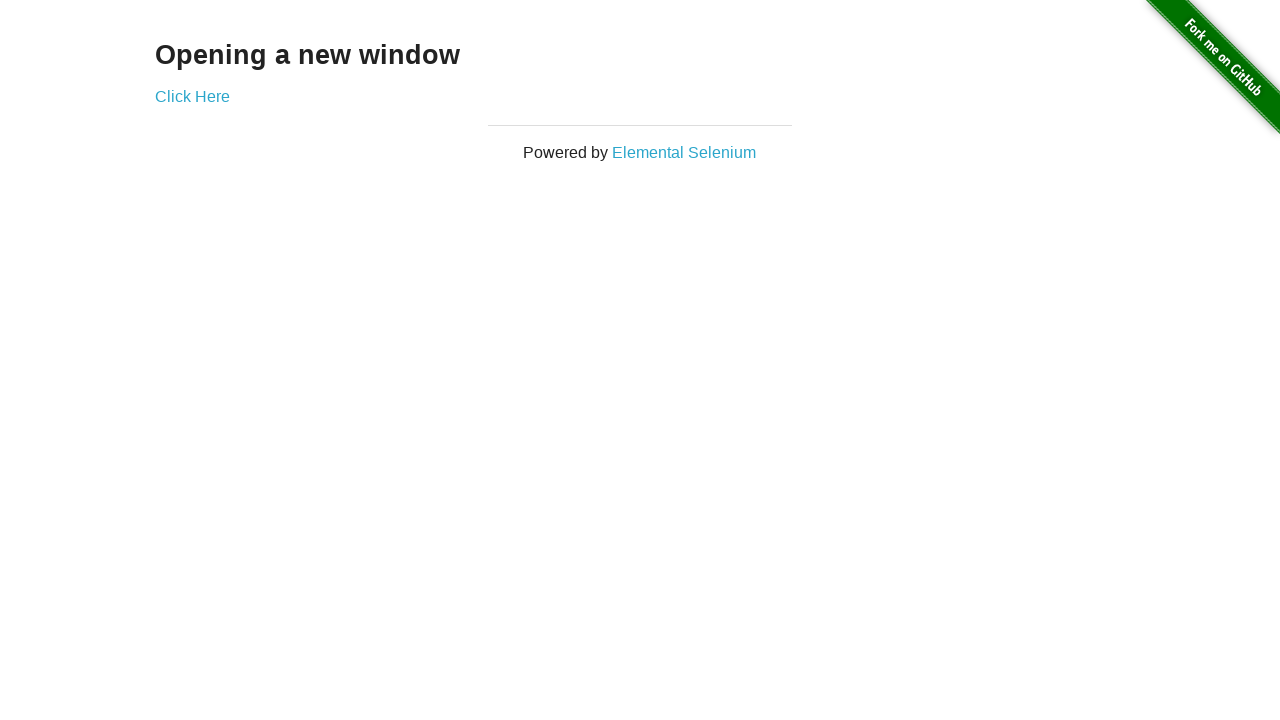

Clicked 'Click Here' link that opens a new browser window at (192, 96) on text=Click Here
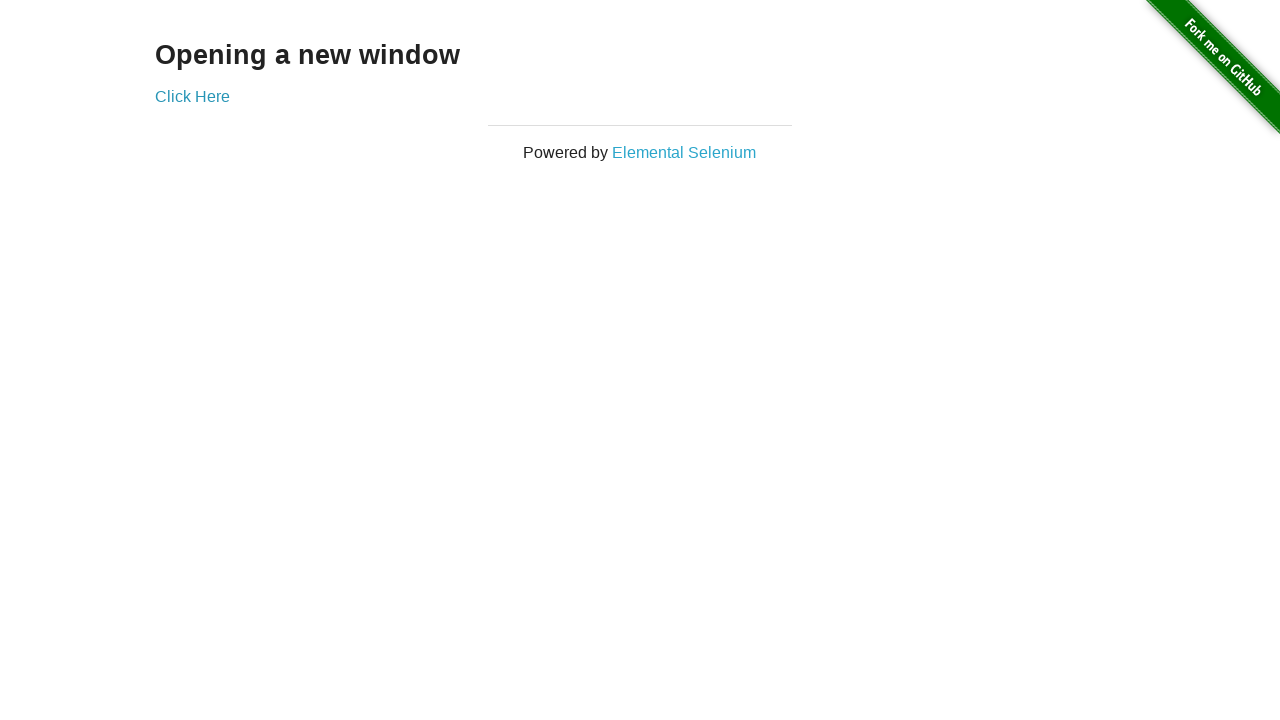

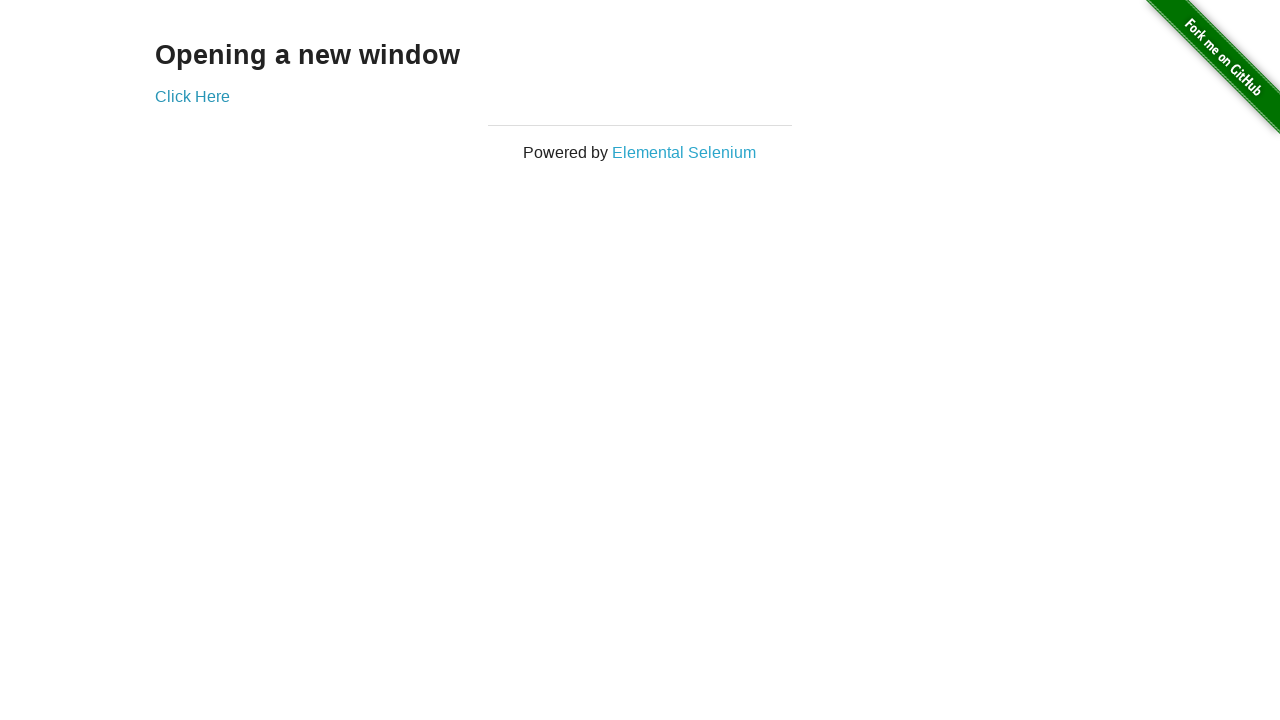